Tests the text box form by filling in name, email, current address, and permanent address fields, then submitting and verifying the output displays correctly.

Starting URL: https://demoqa.com/text-box

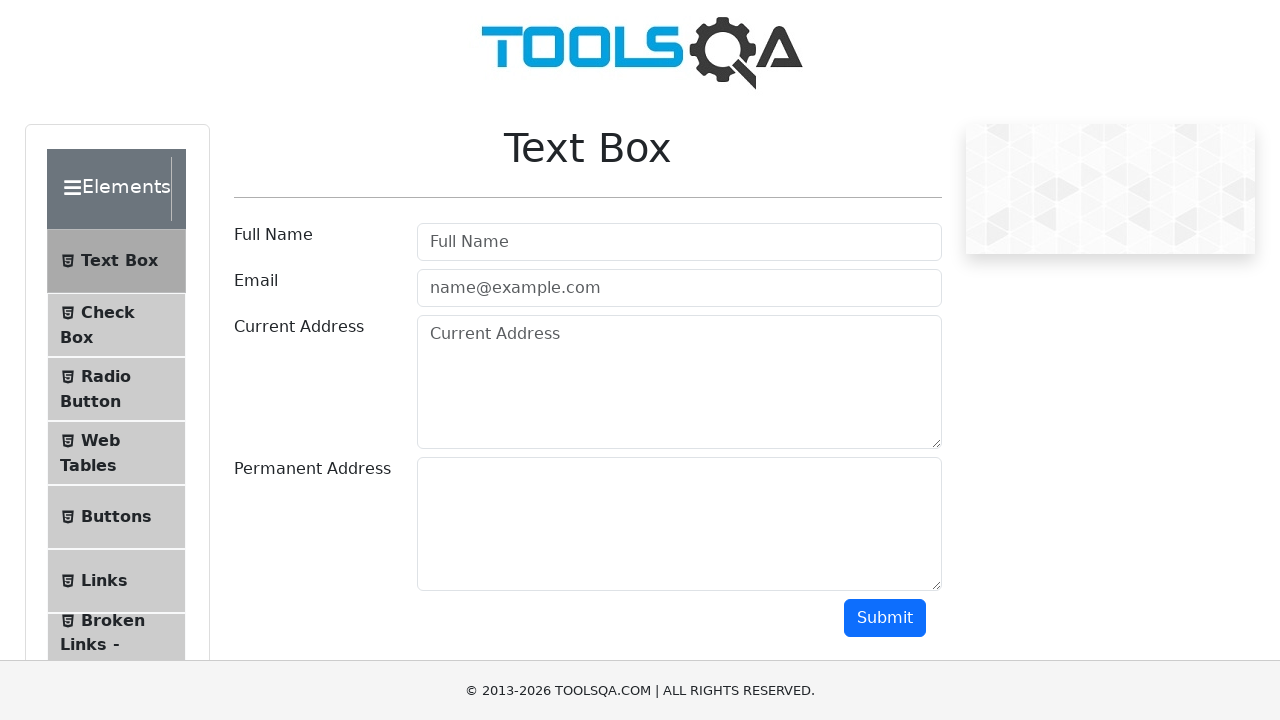

Waited for page heading to load
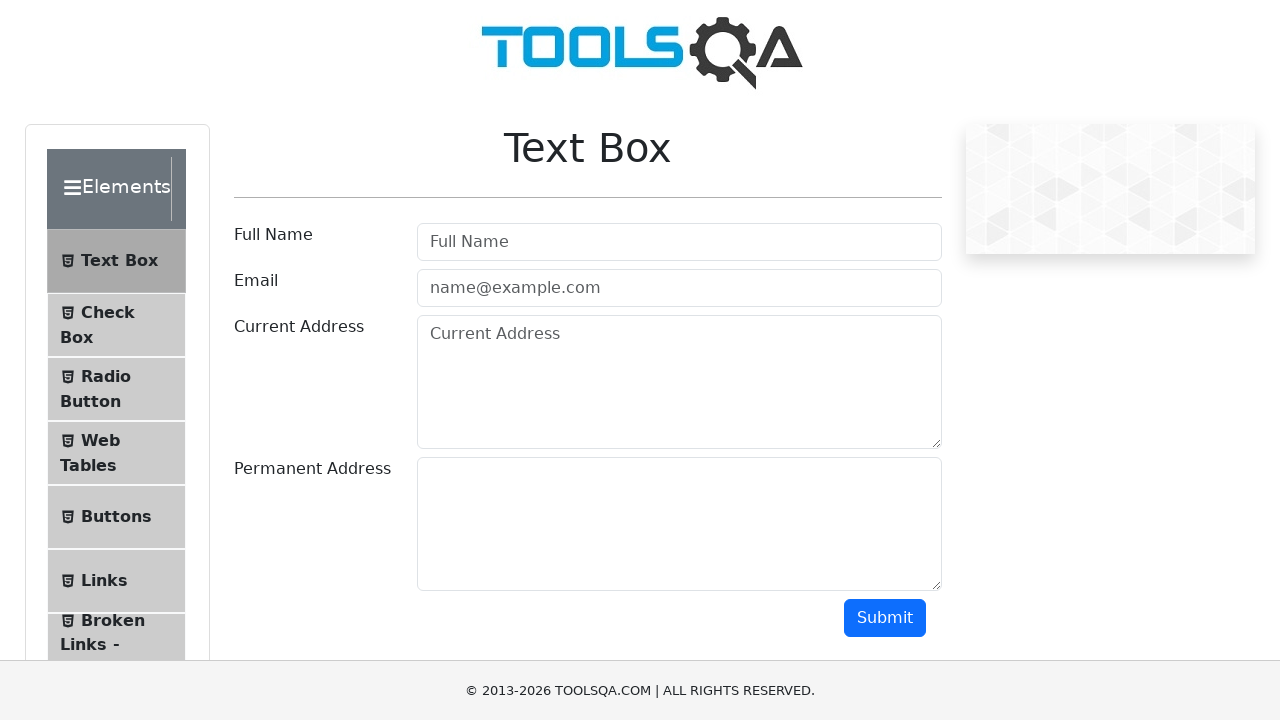

Verified 'Text Box' heading is present on the page
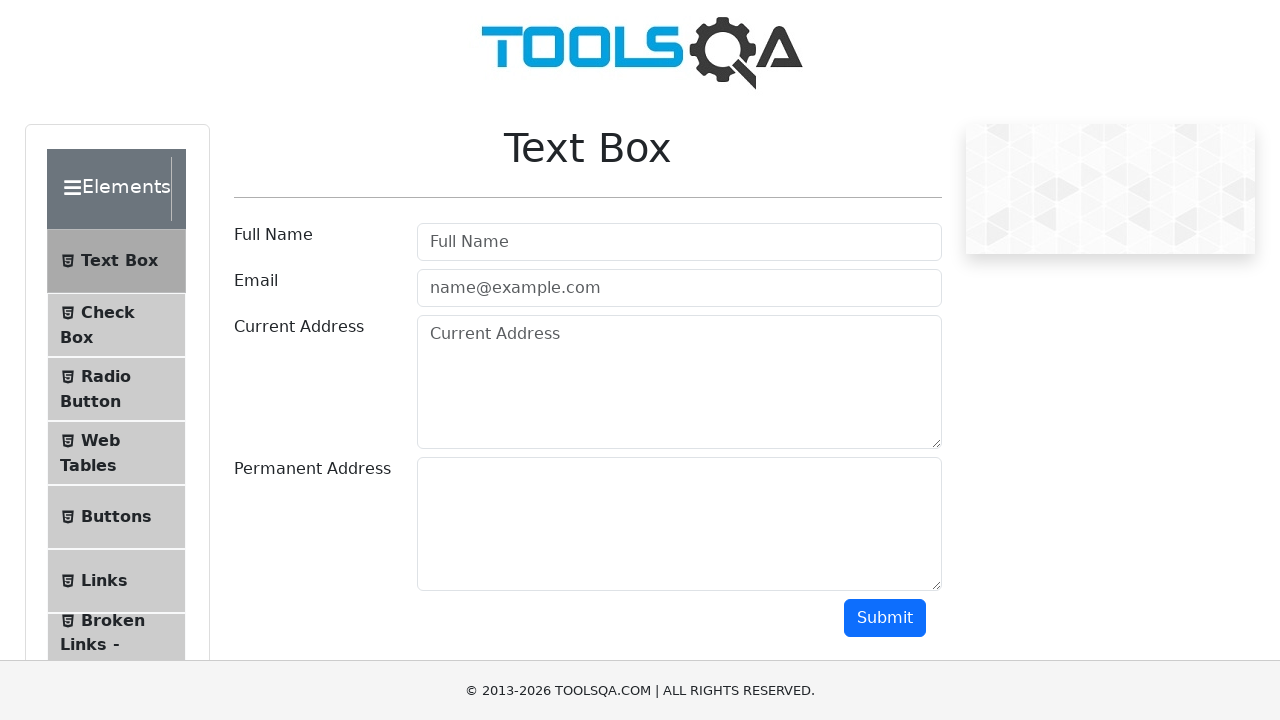

Filled name field with 'Juan Pérez' on #userName
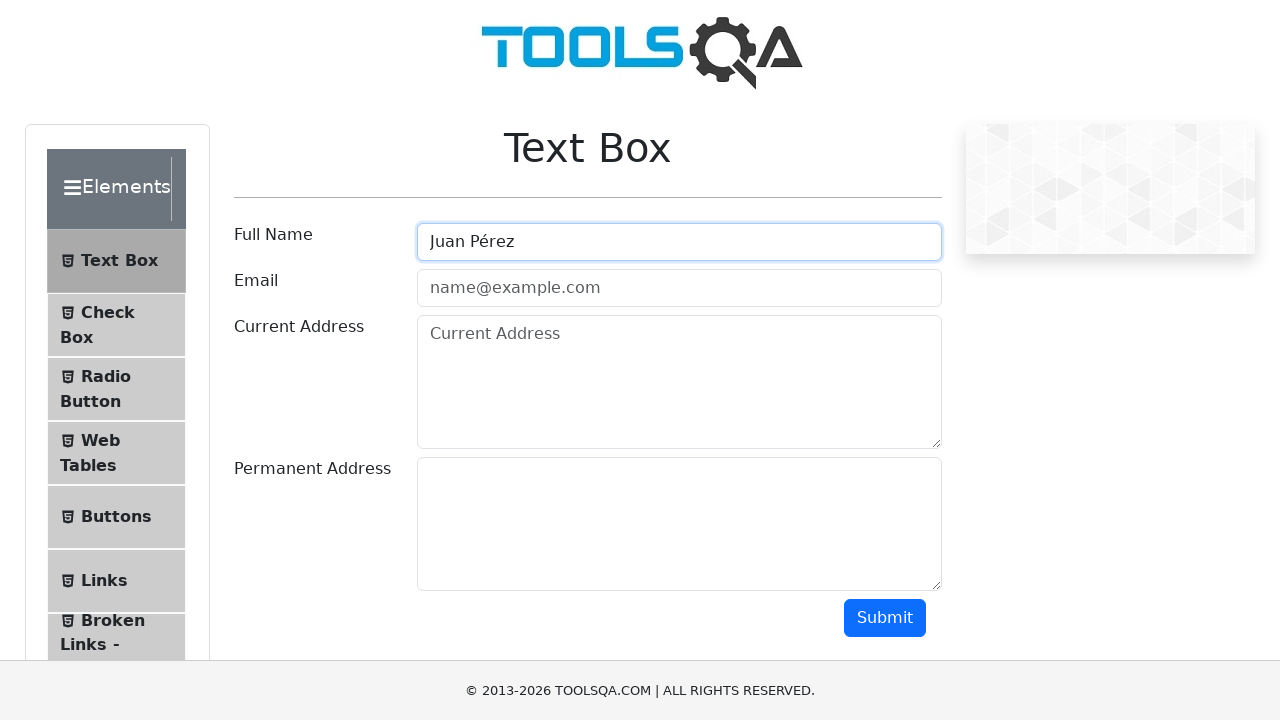

Filled email field with 'juan@ejemplo.com' on #userEmail
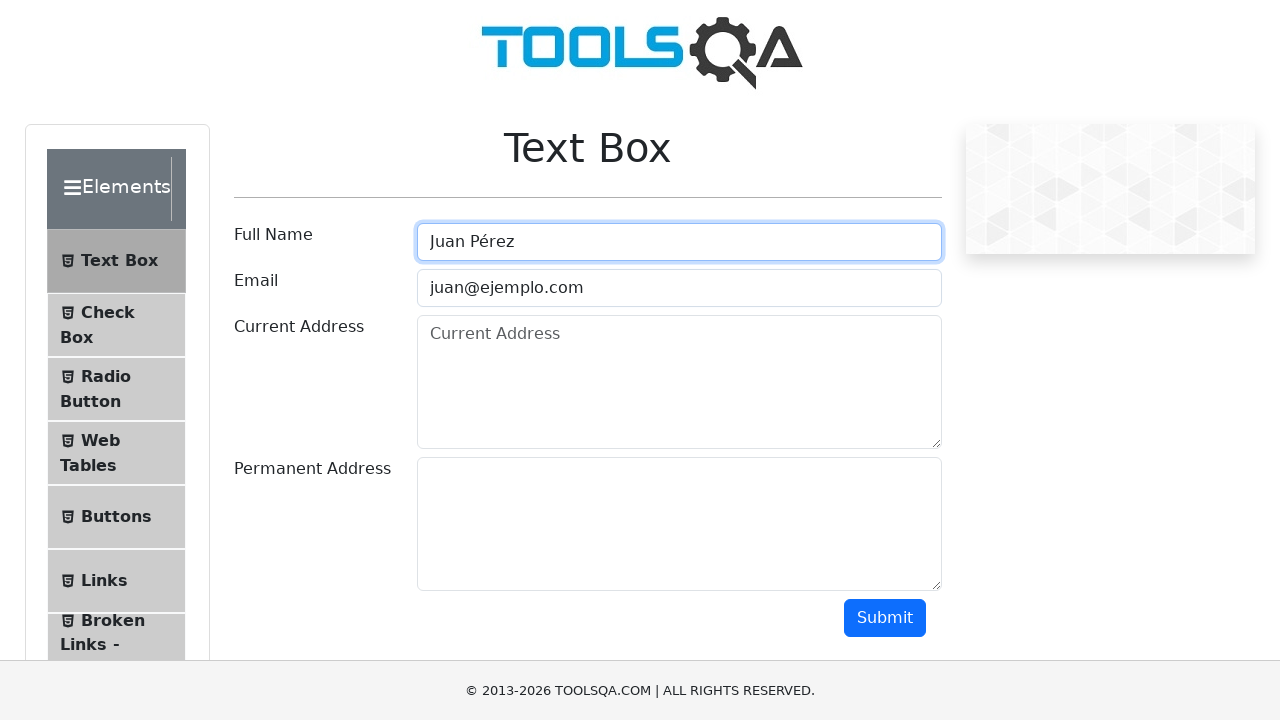

Filled current address field with 'Calle Falsa 123, Madrid' on #currentAddress
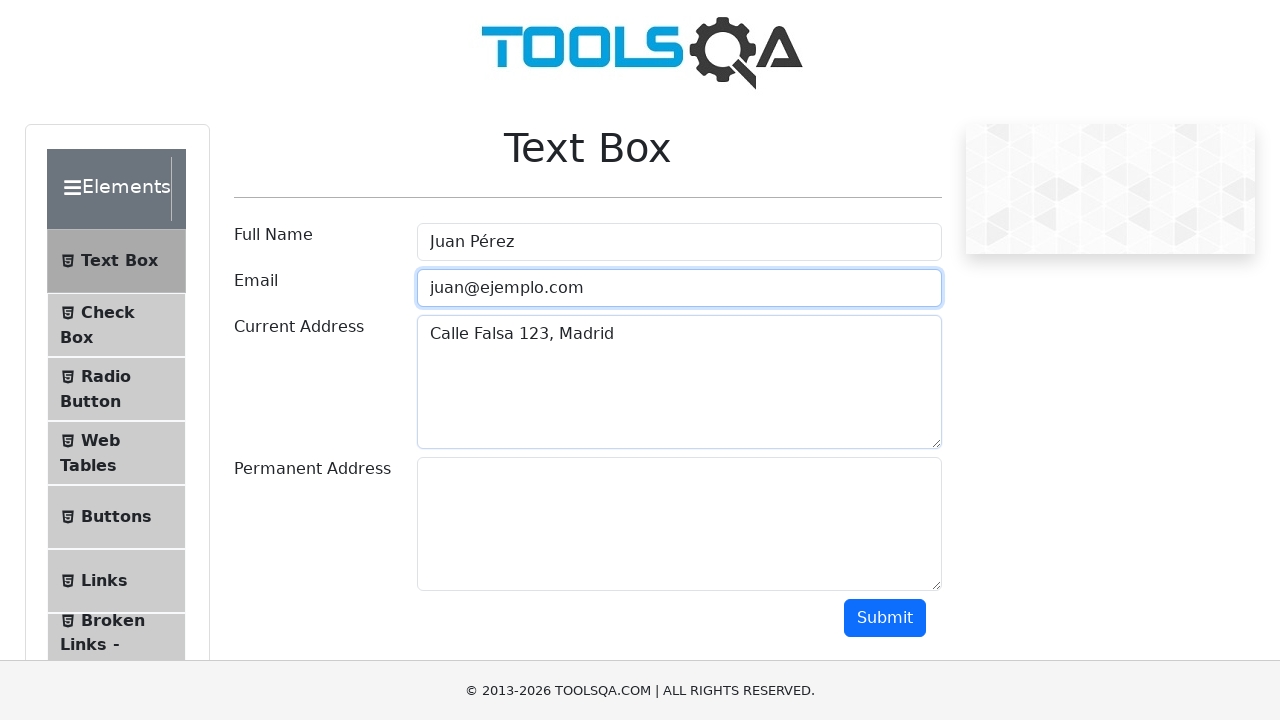

Filled permanent address field with 'Avenida Principal 456, Barcelona' on #permanentAddress
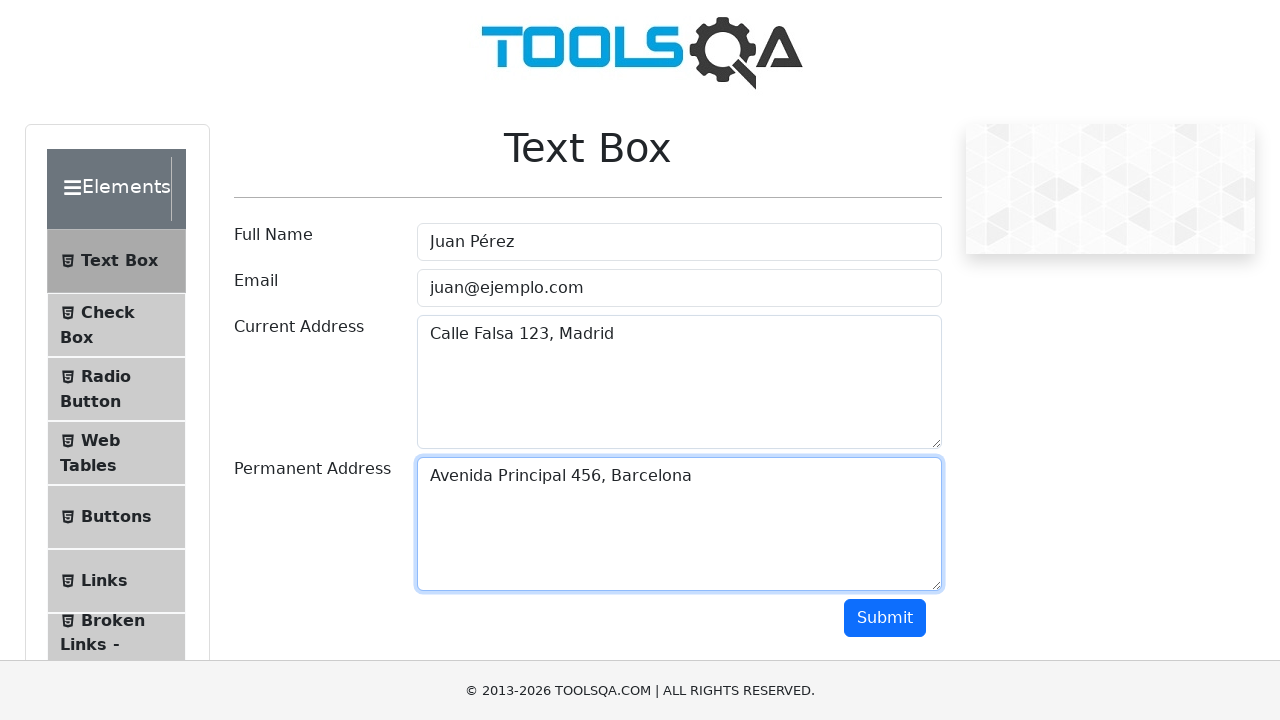

Clicked submit button to submit the form at (885, 618) on #submit
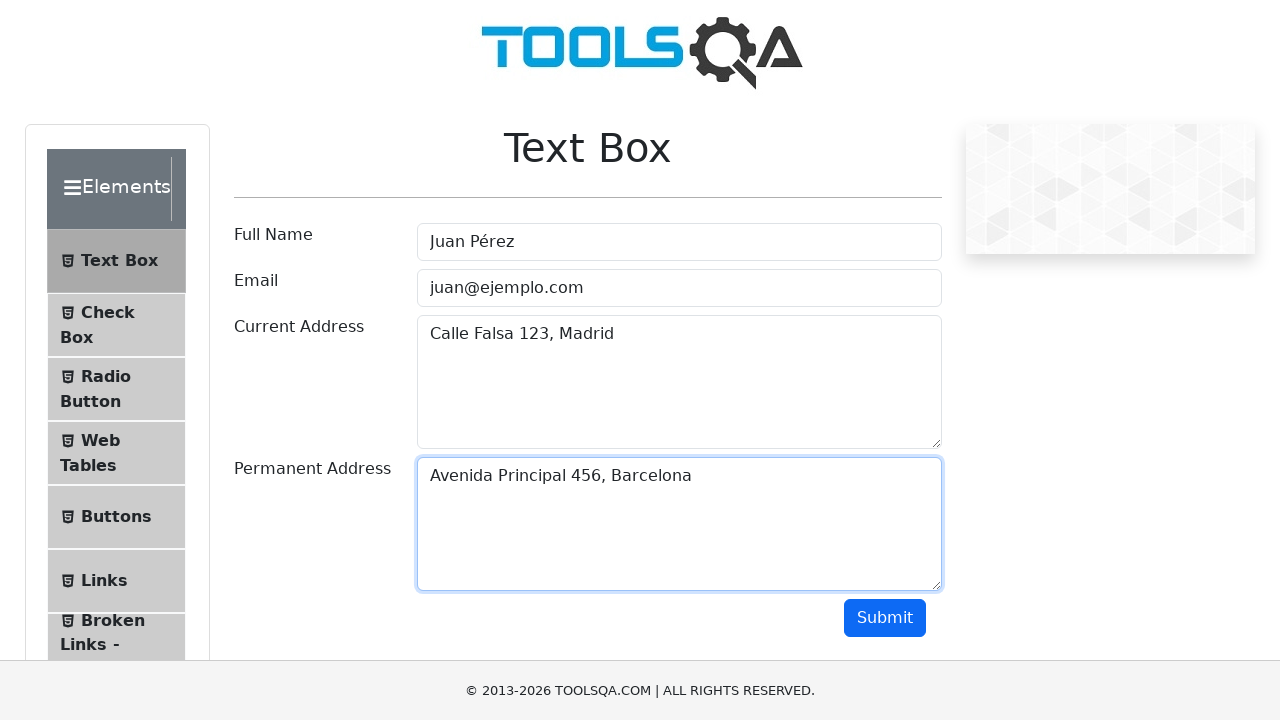

Form output section became visible
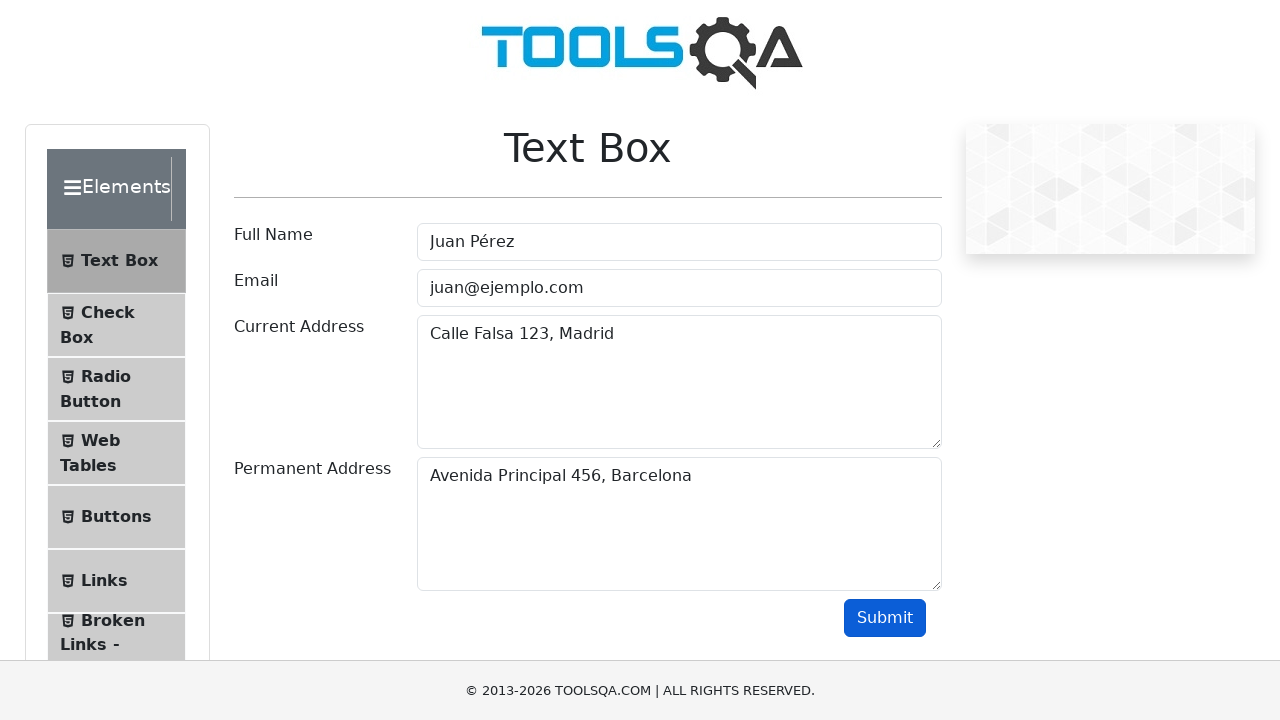

Verified submitted name 'Juan Pérez' appears in output
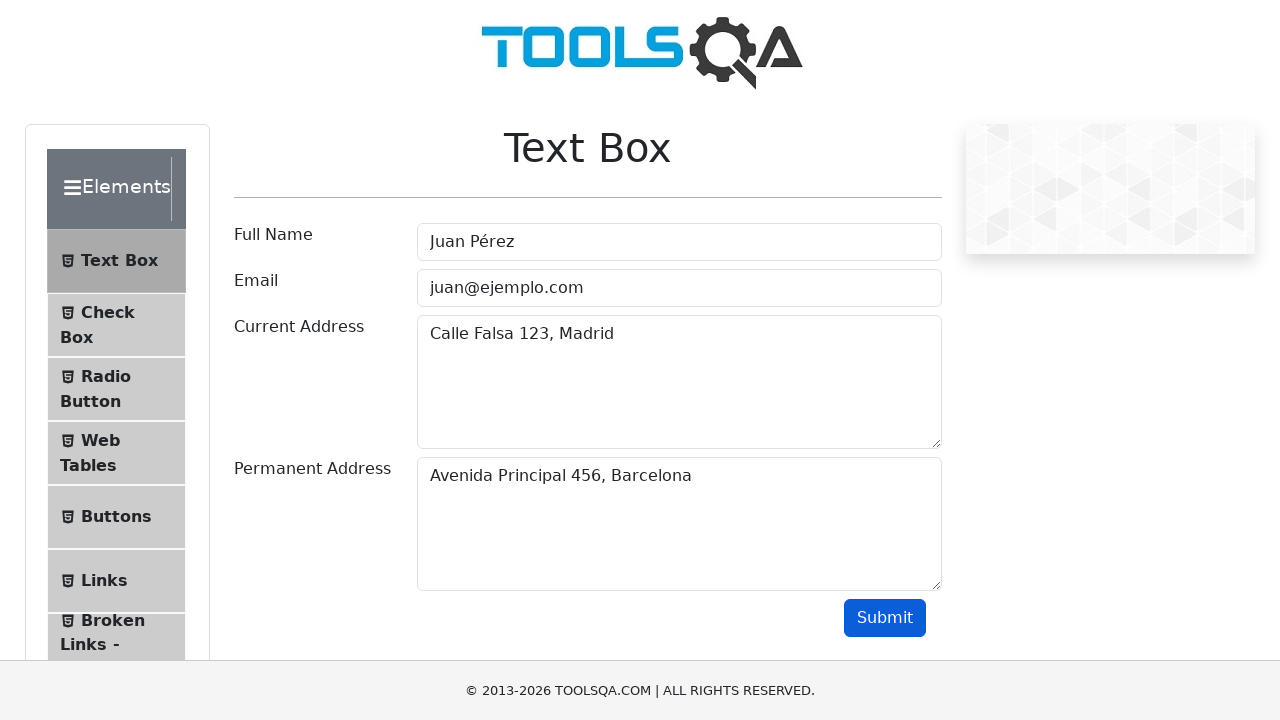

Verified submitted email 'juan@ejemplo.com' appears in output
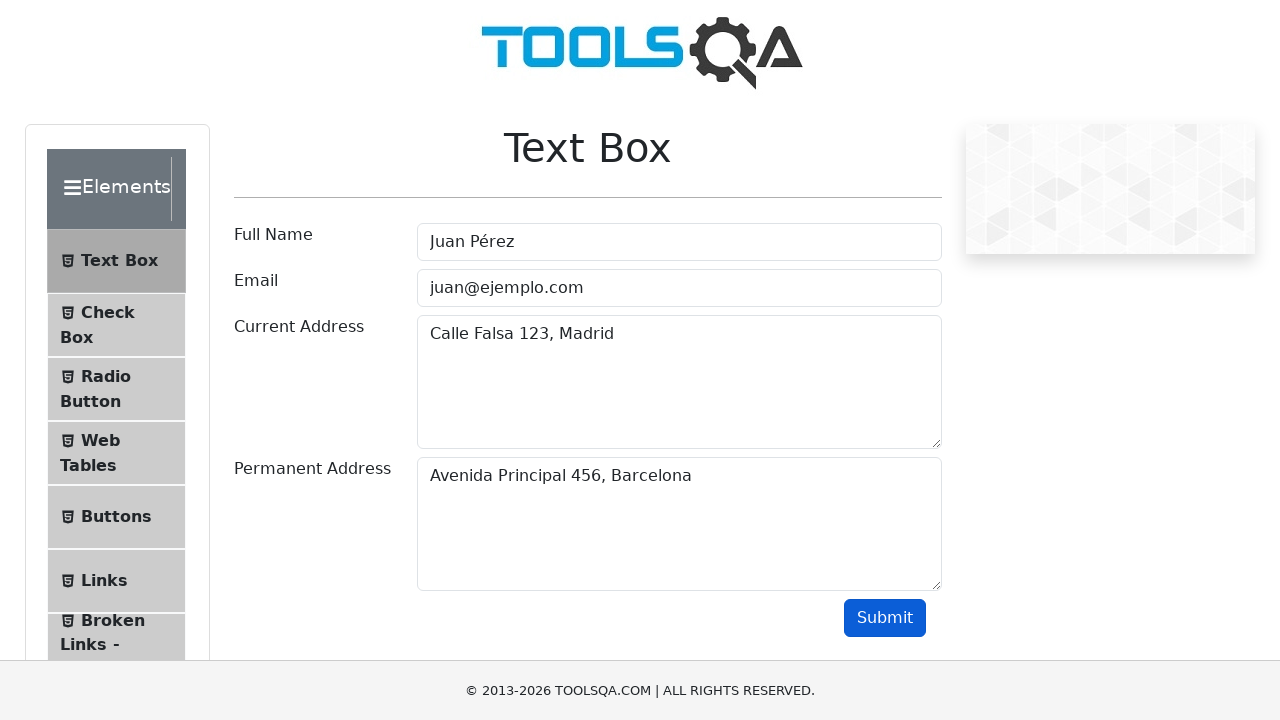

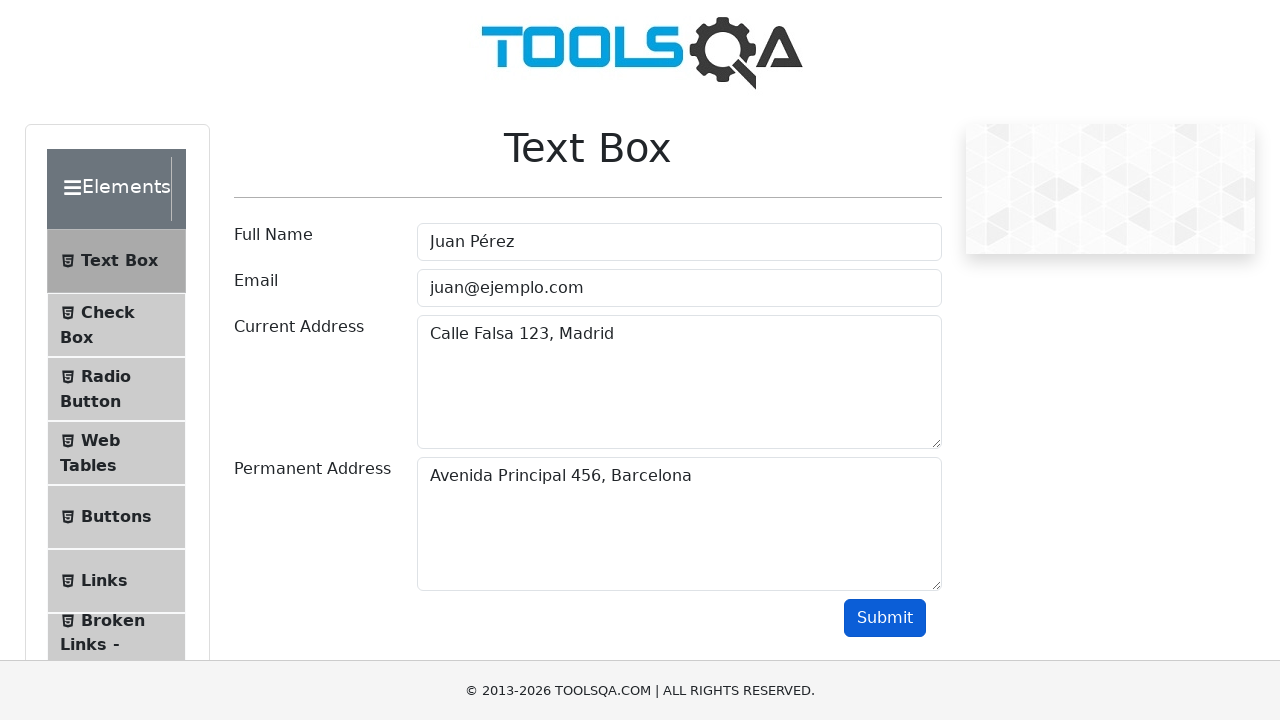